Tests an e-commerce flow by adding multiple vegetables to cart, applying a promo code, and verifying the discount message

Starting URL: https://rahulshettyacademy.com/seleniumPractise/#/

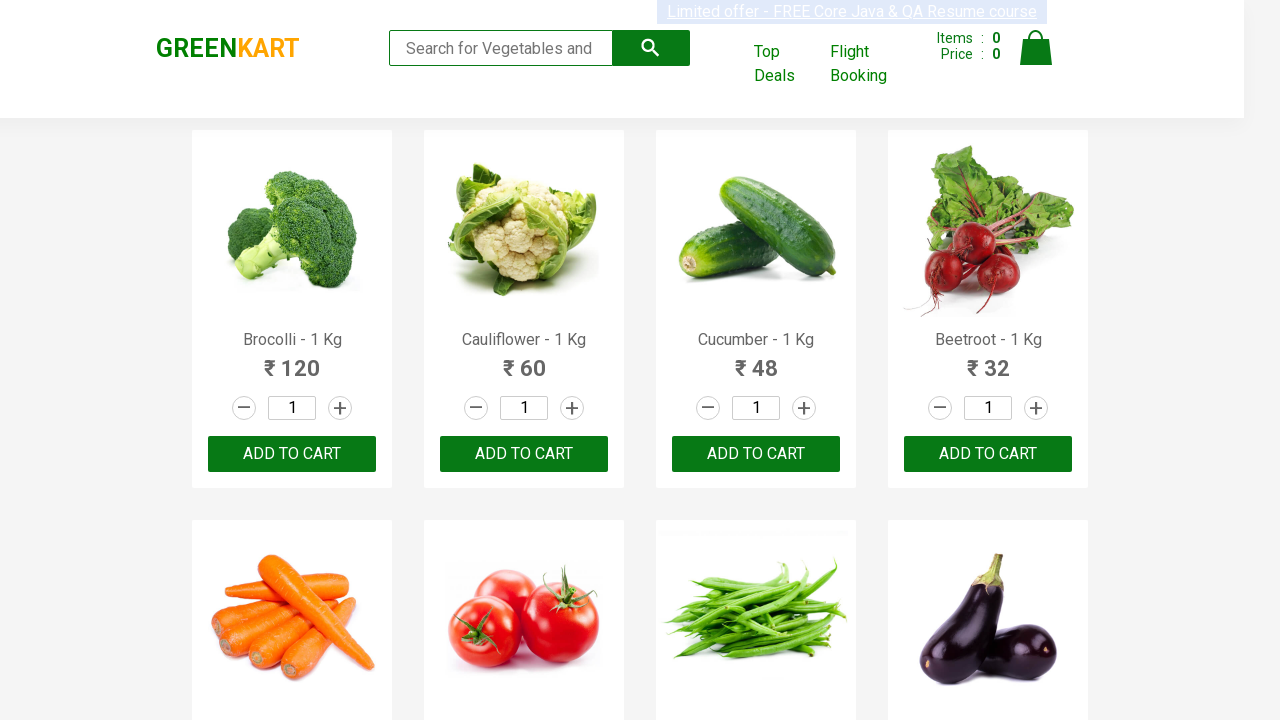

Located all product name elements on the page
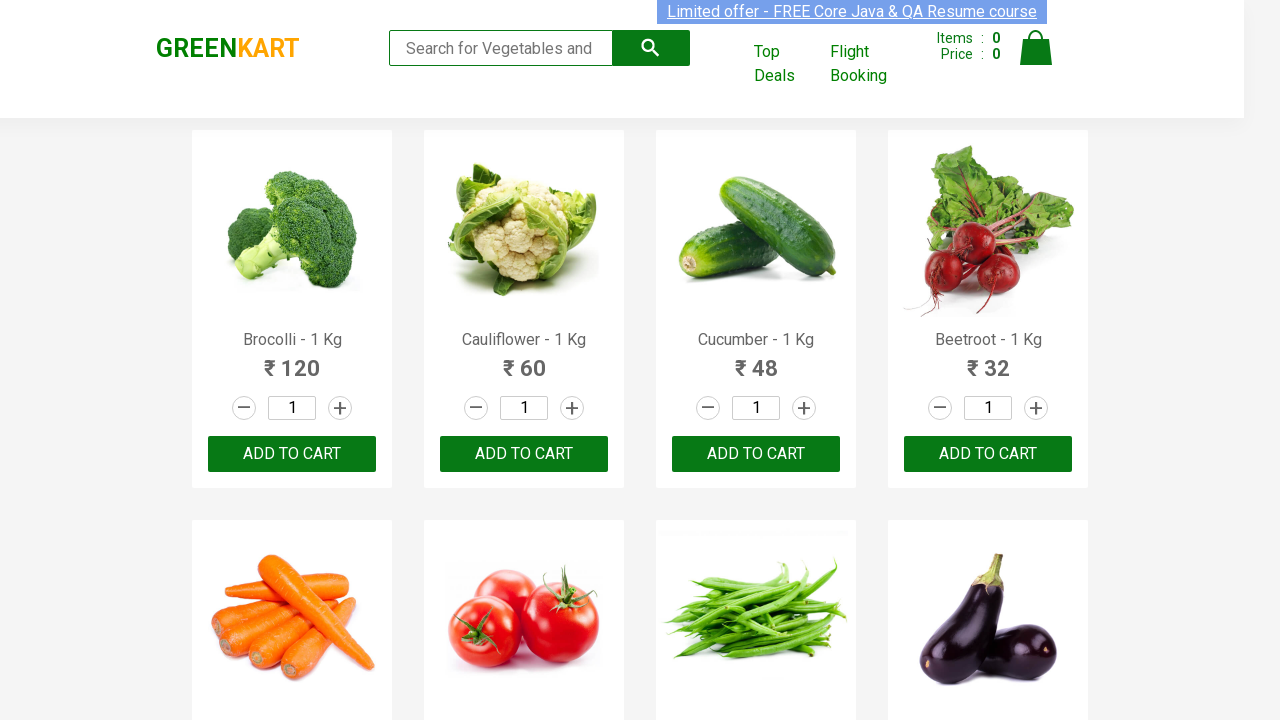

Added 'Brocolli' to cart
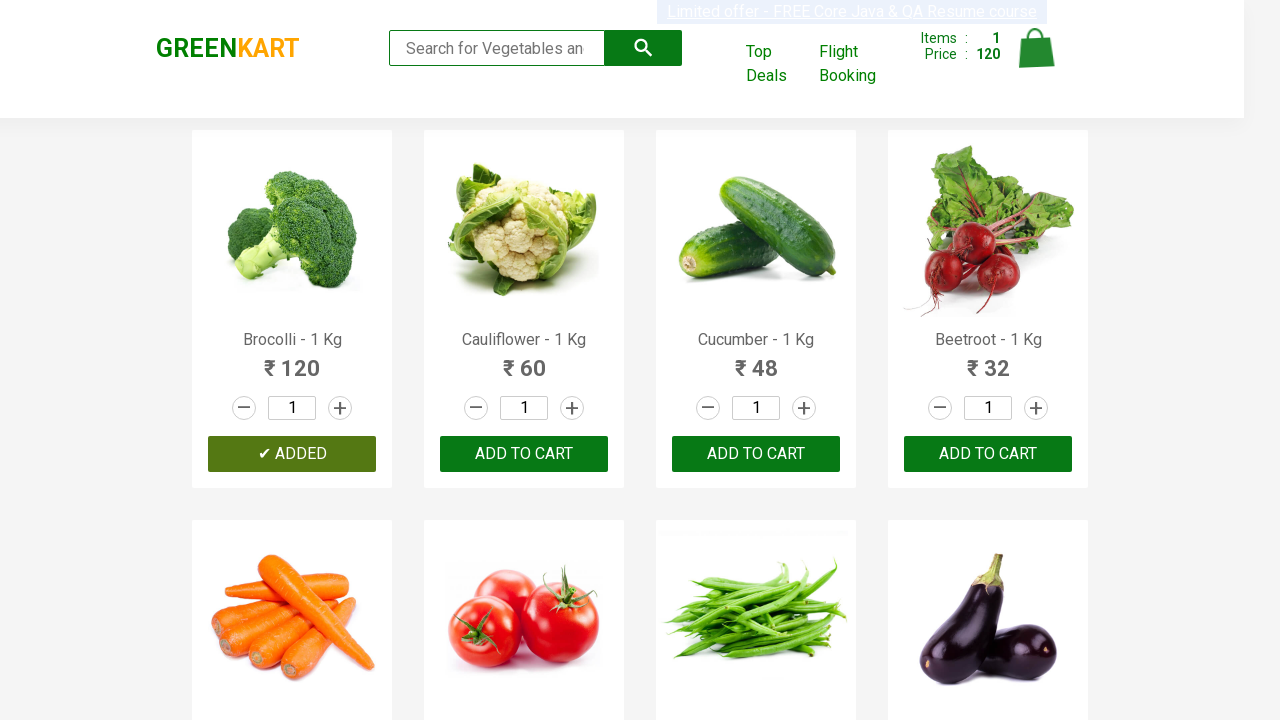

Added 'Cucumber' to cart
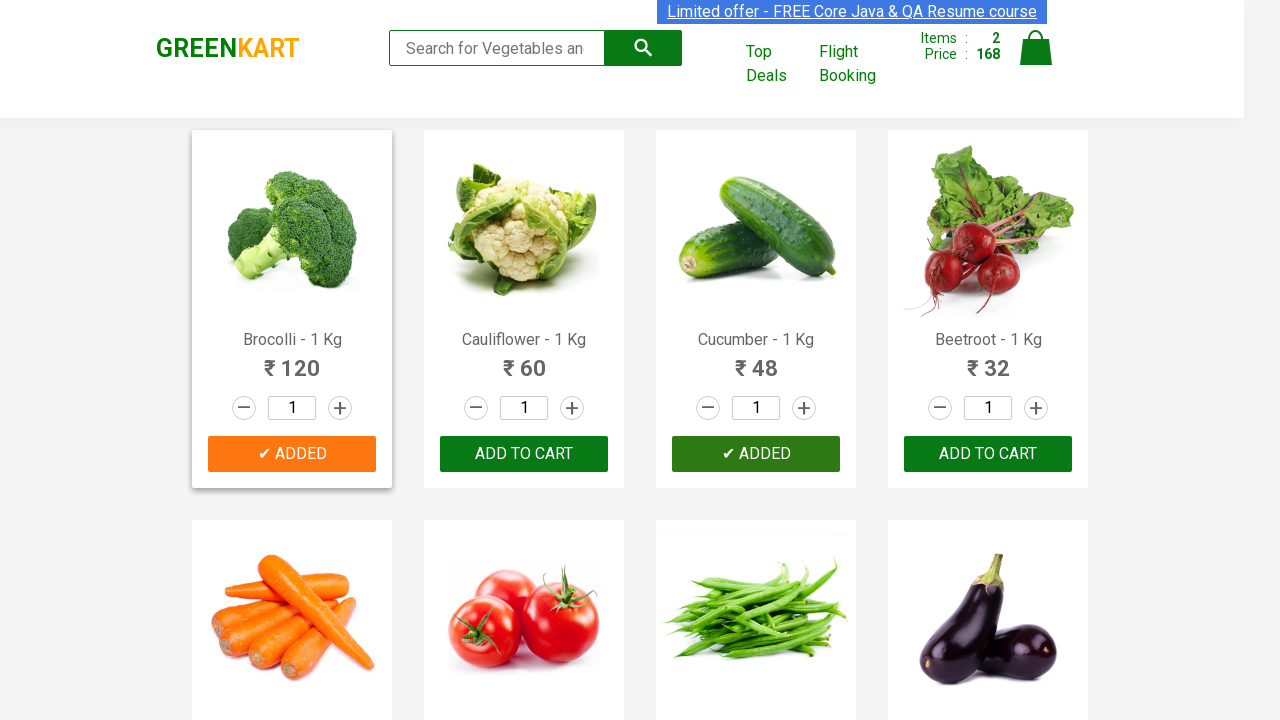

Added 'Beetroot' to cart
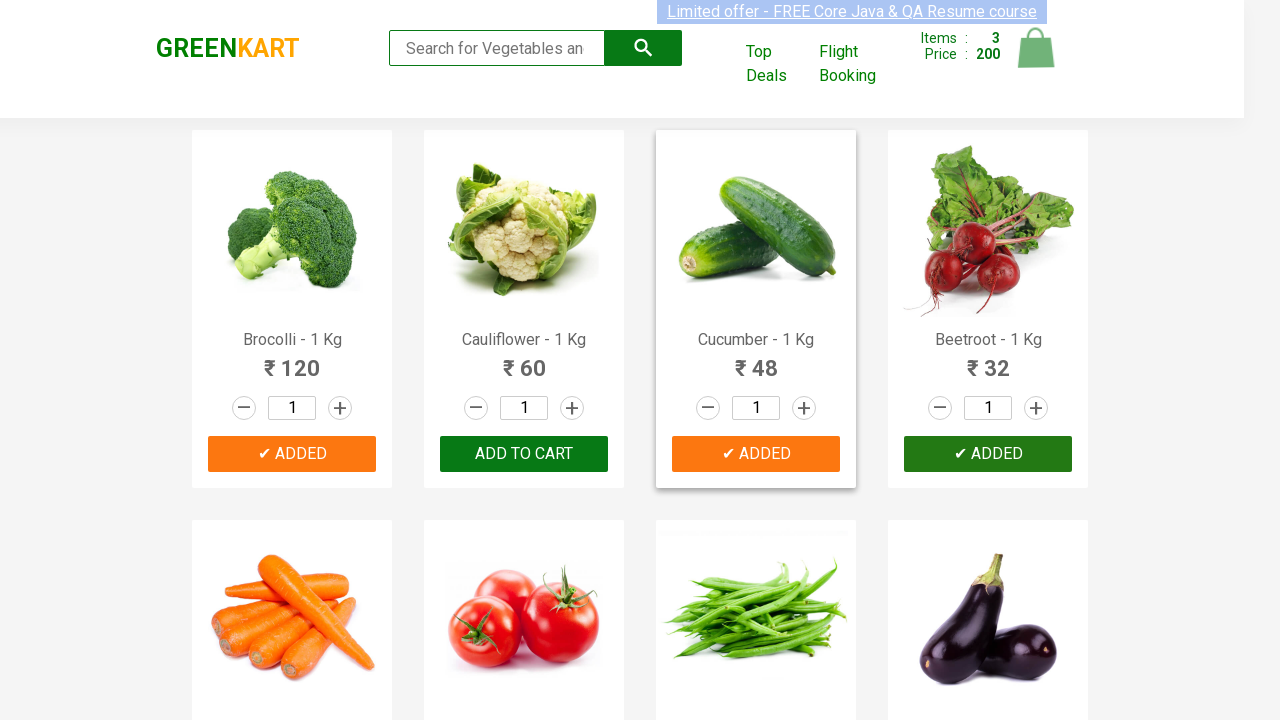

Clicked on cart icon at (1036, 48) on img[alt='Cart']
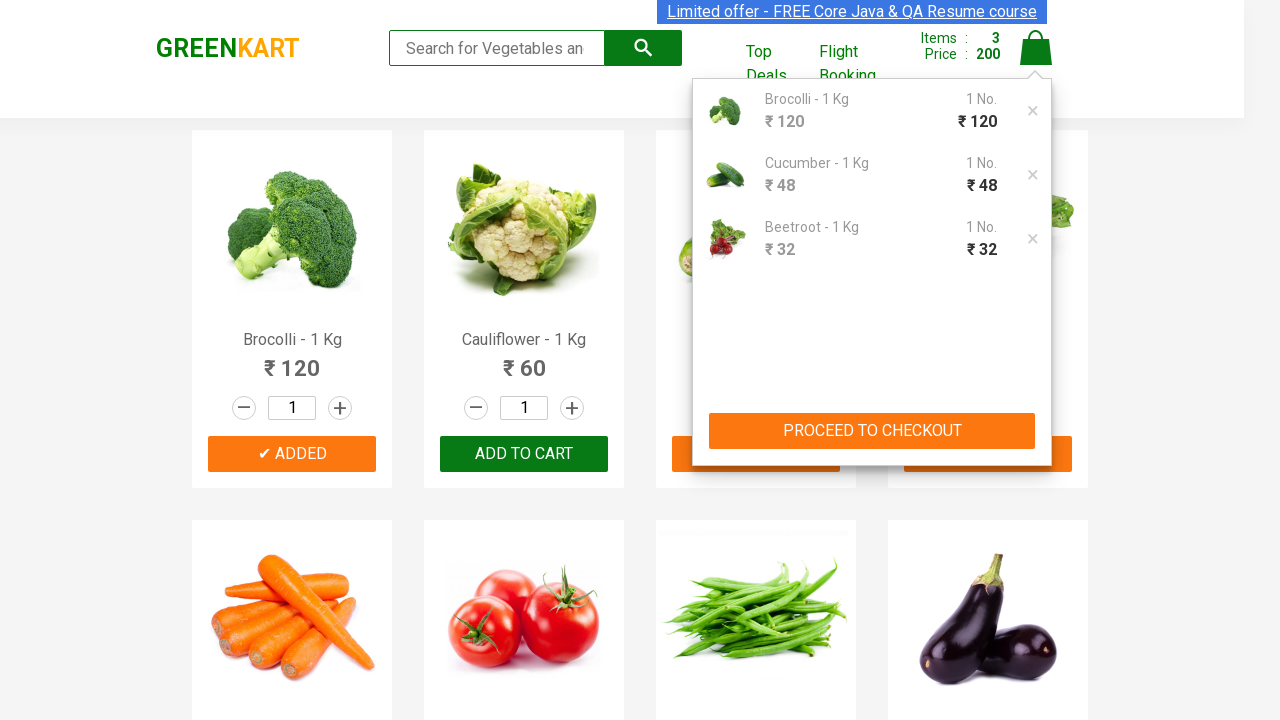

Clicked PROCEED TO CHECKOUT button at (872, 431) on xpath=//*[text()='PROCEED TO CHECKOUT']
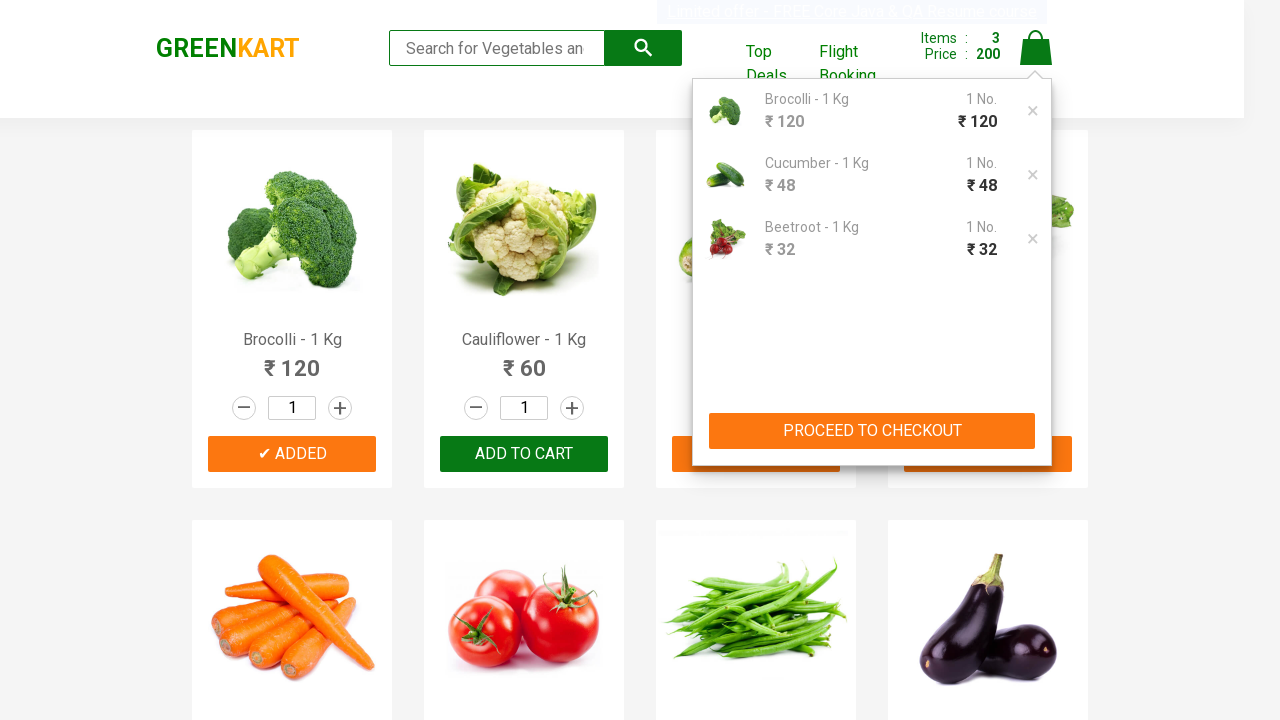

Promo code input field became visible
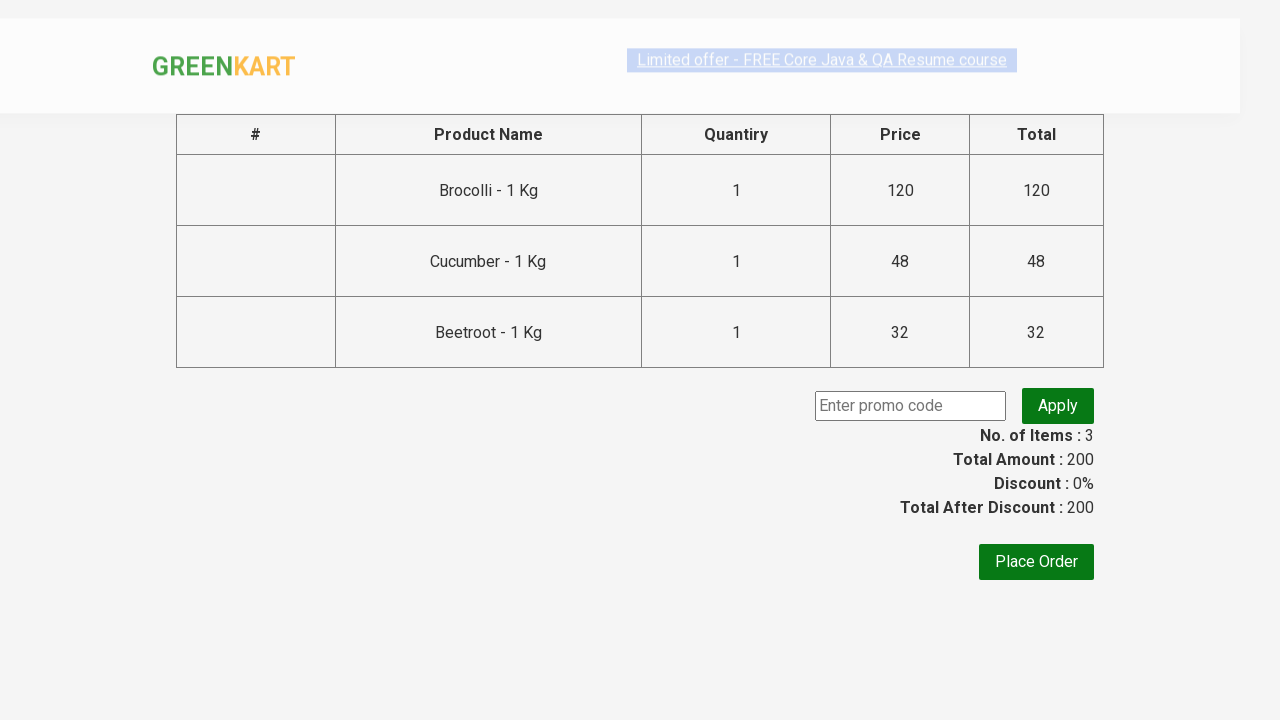

Entered promo code 'rahulshettyacademy' on input.promoCode
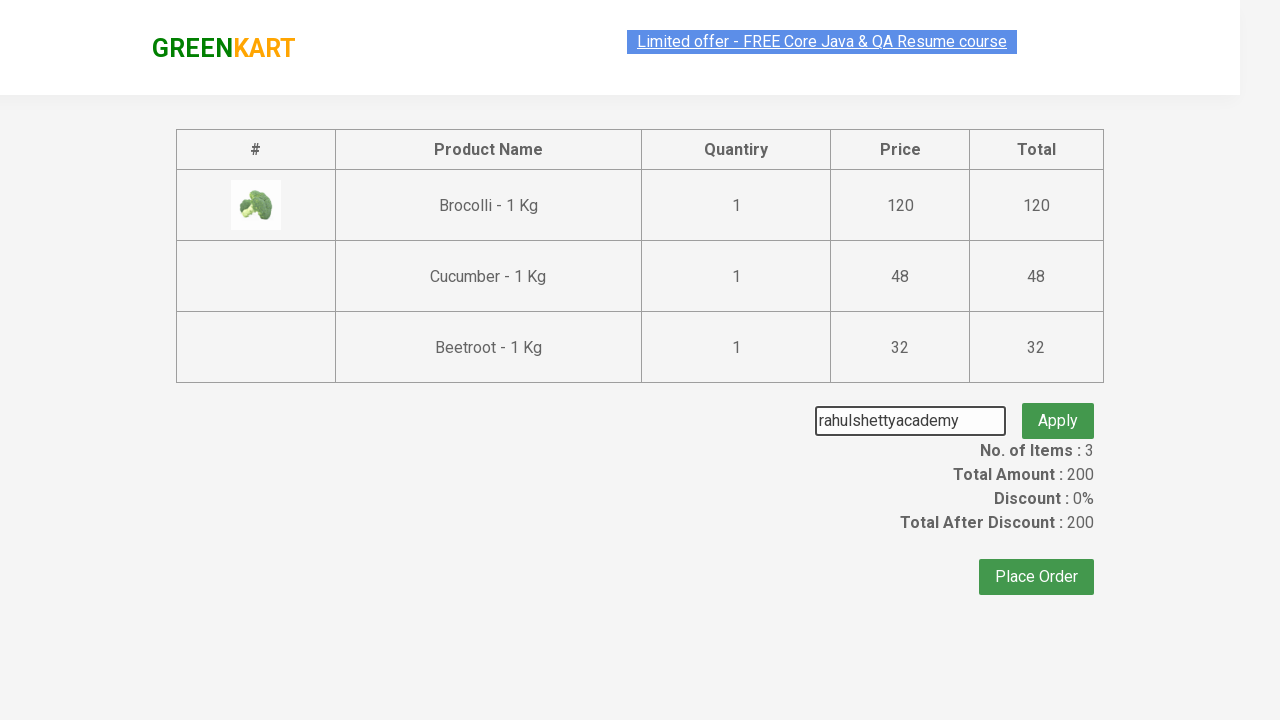

Clicked Apply button to apply promo code at (1058, 406) on button.promoBtn
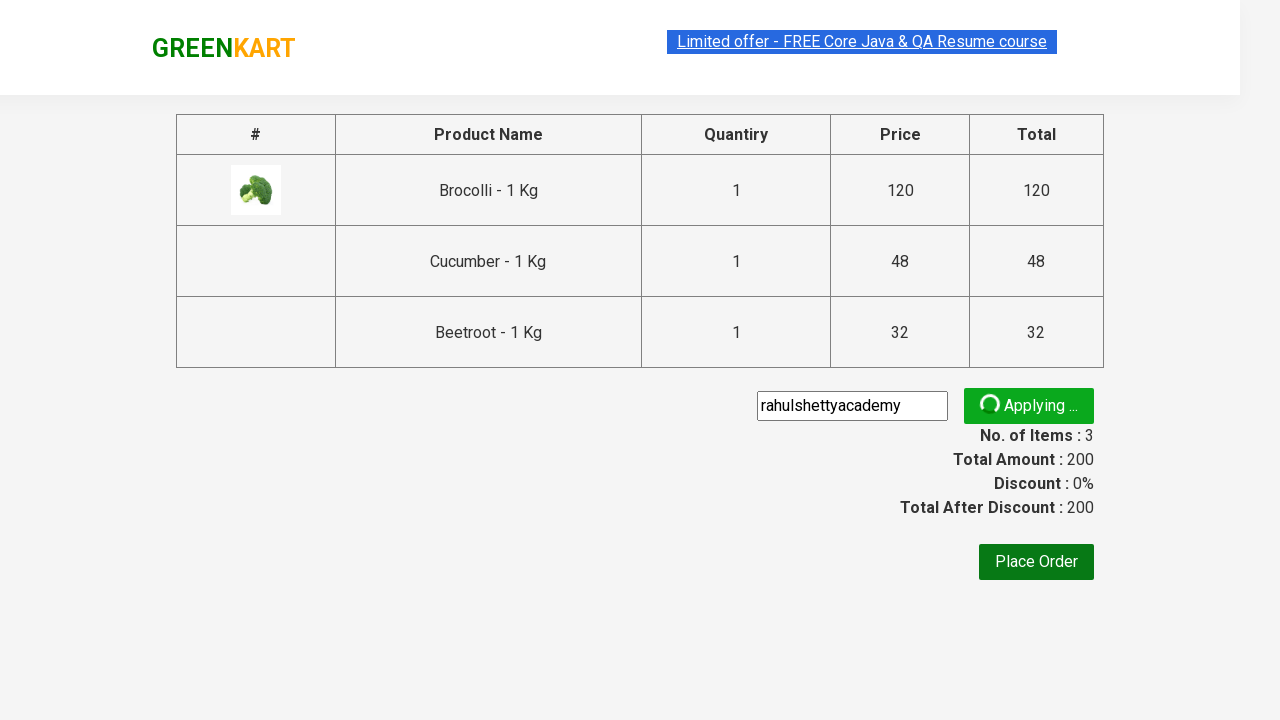

Discount message appeared confirming promo code applied
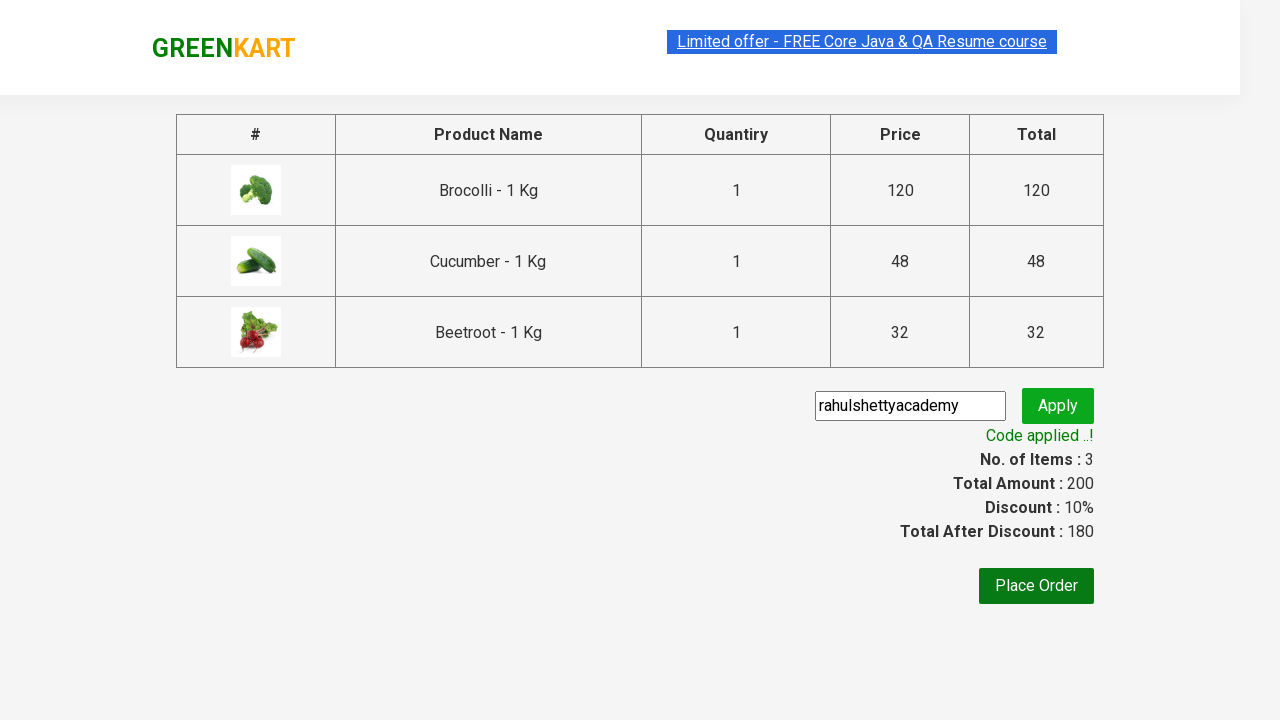

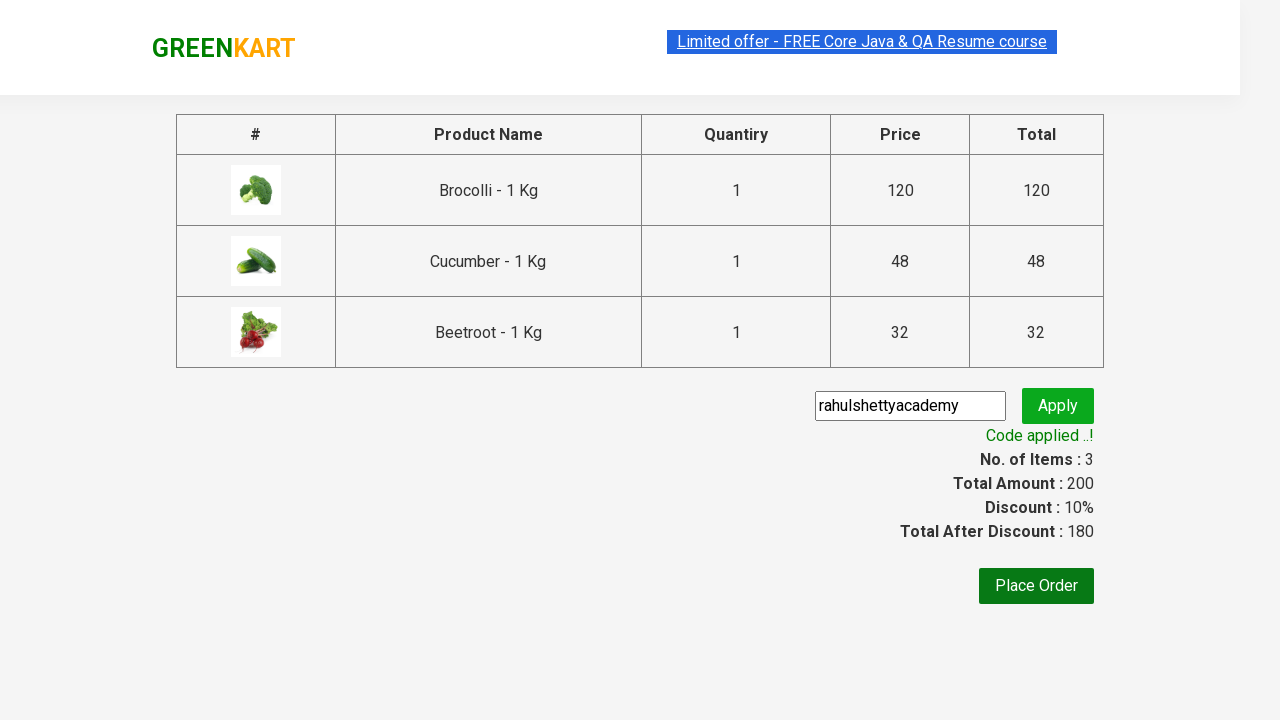